Tests dynamic control functionality by toggling a text field's enabled state and entering text into it

Starting URL: https://training-support.net/webelements/dynamic-controls

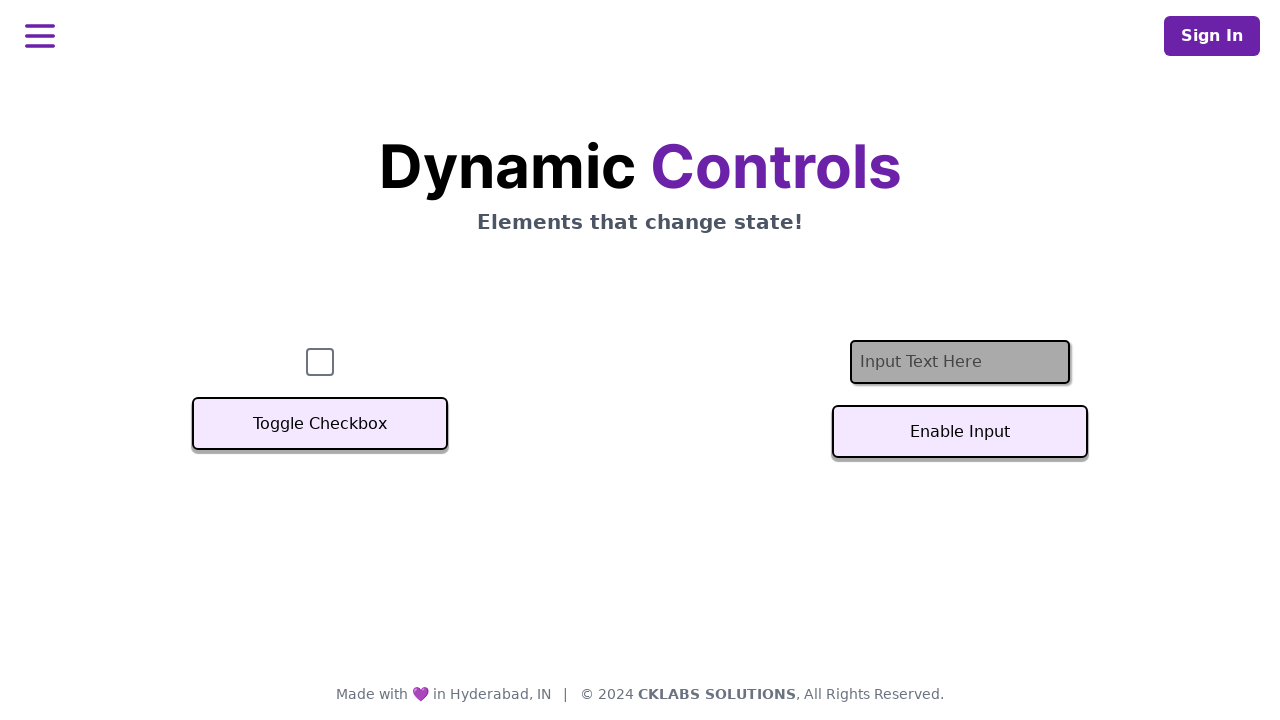

Located the text input field element
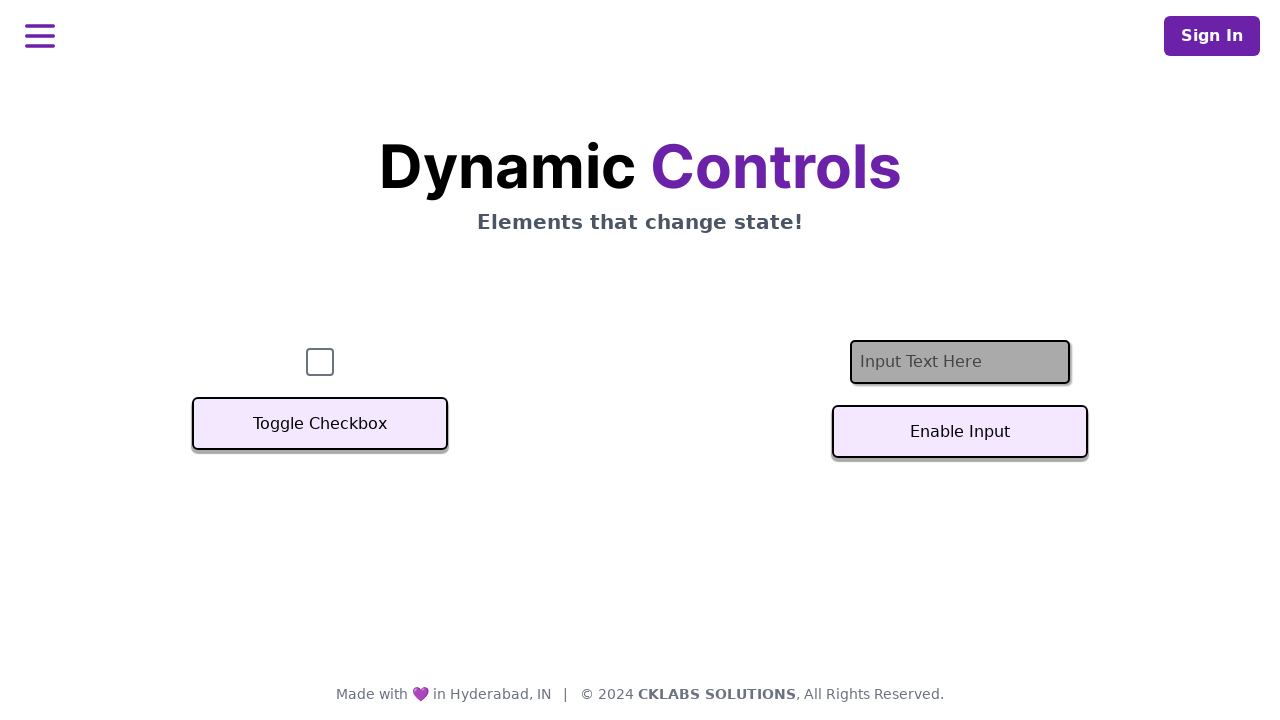

Checked initial enabled state of text field
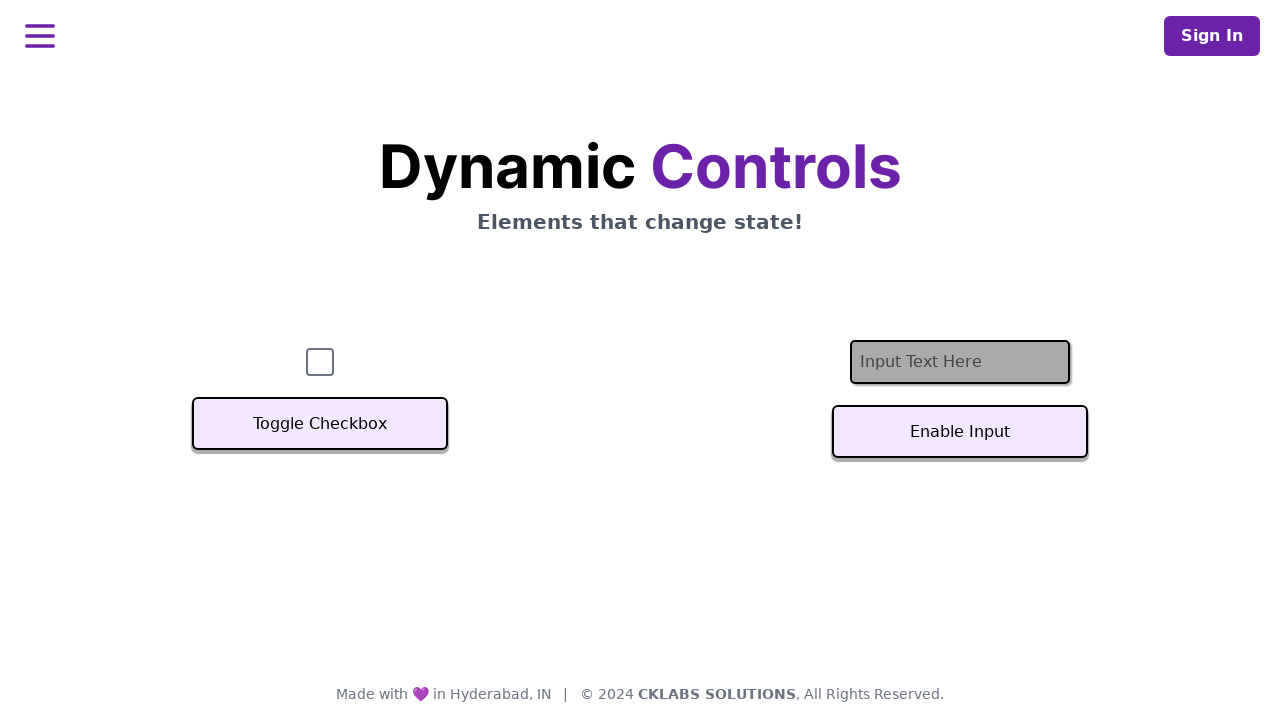

Clicked the toggle button to enable text field at (960, 432) on #textInputButton
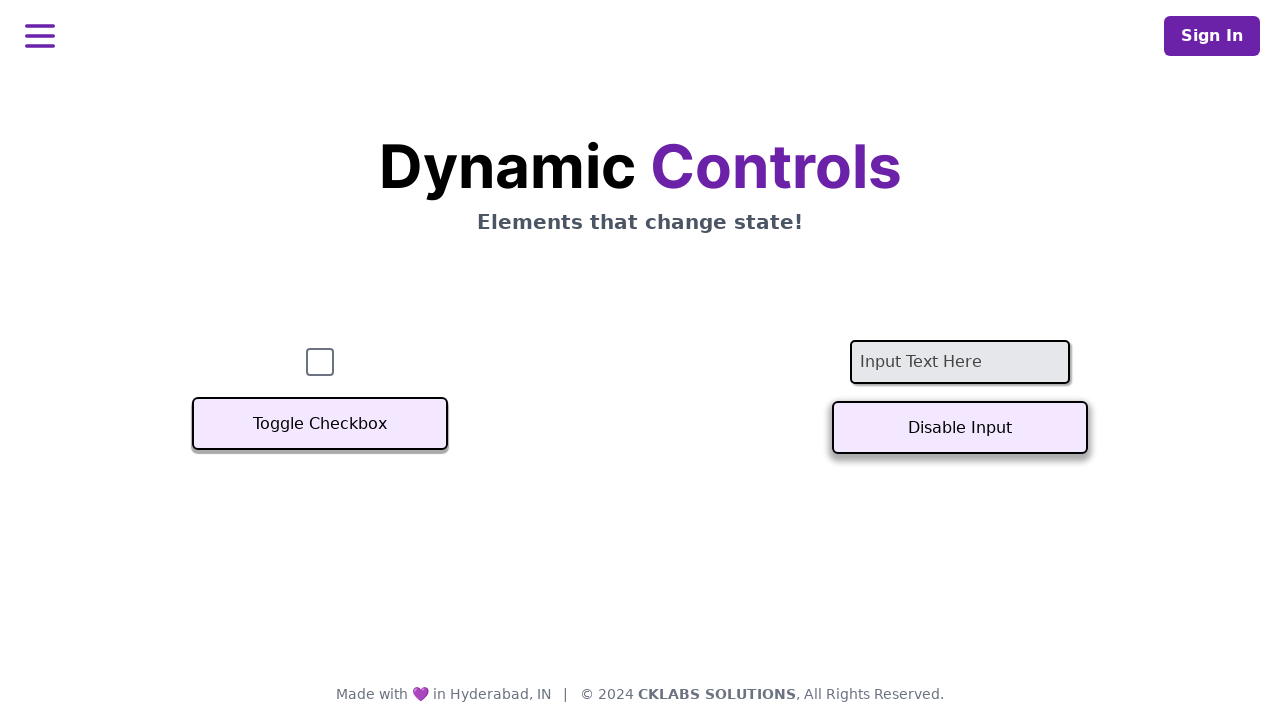

Waited for text field to become enabled
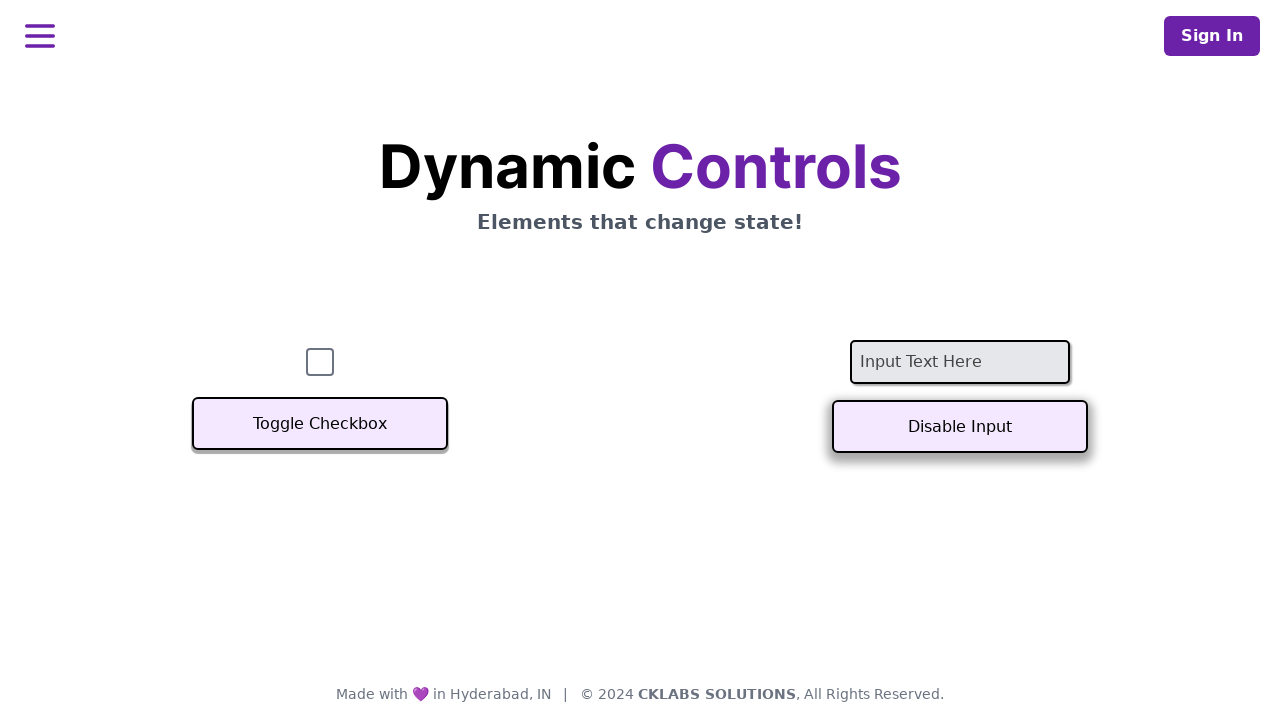

Verified text field is now enabled
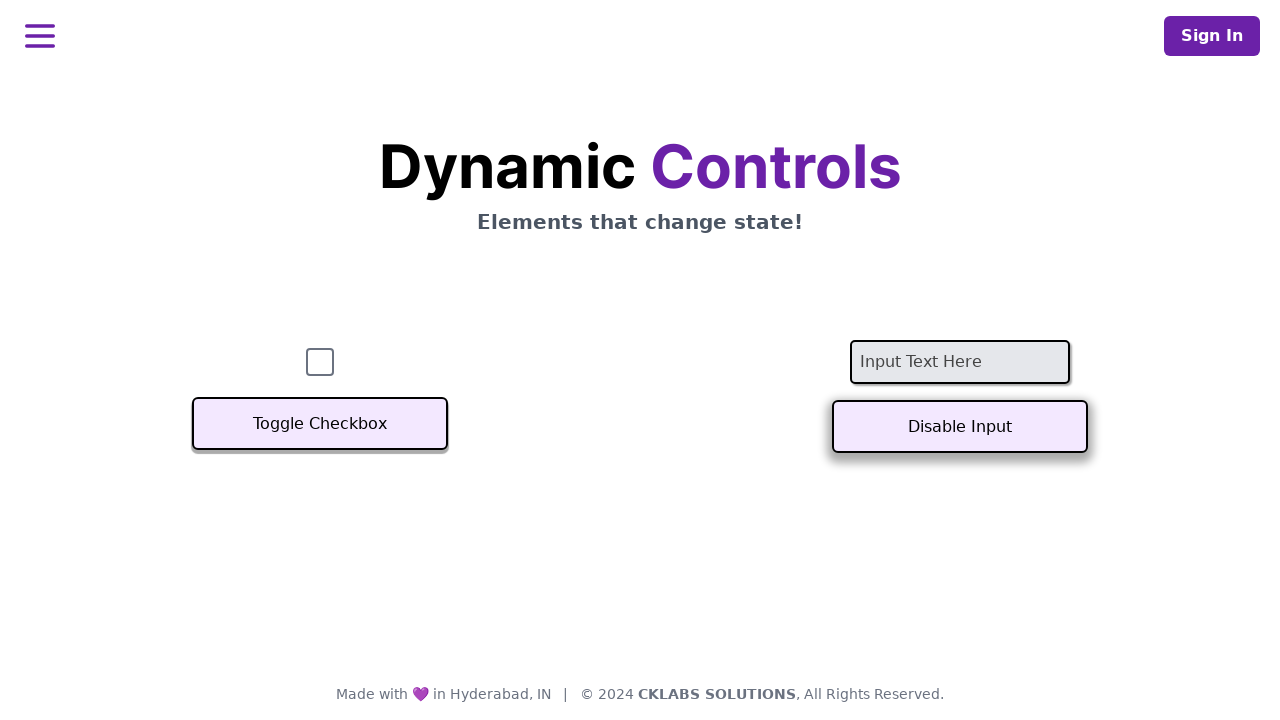

Entered 'Example text' into the enabled text field on #textInput
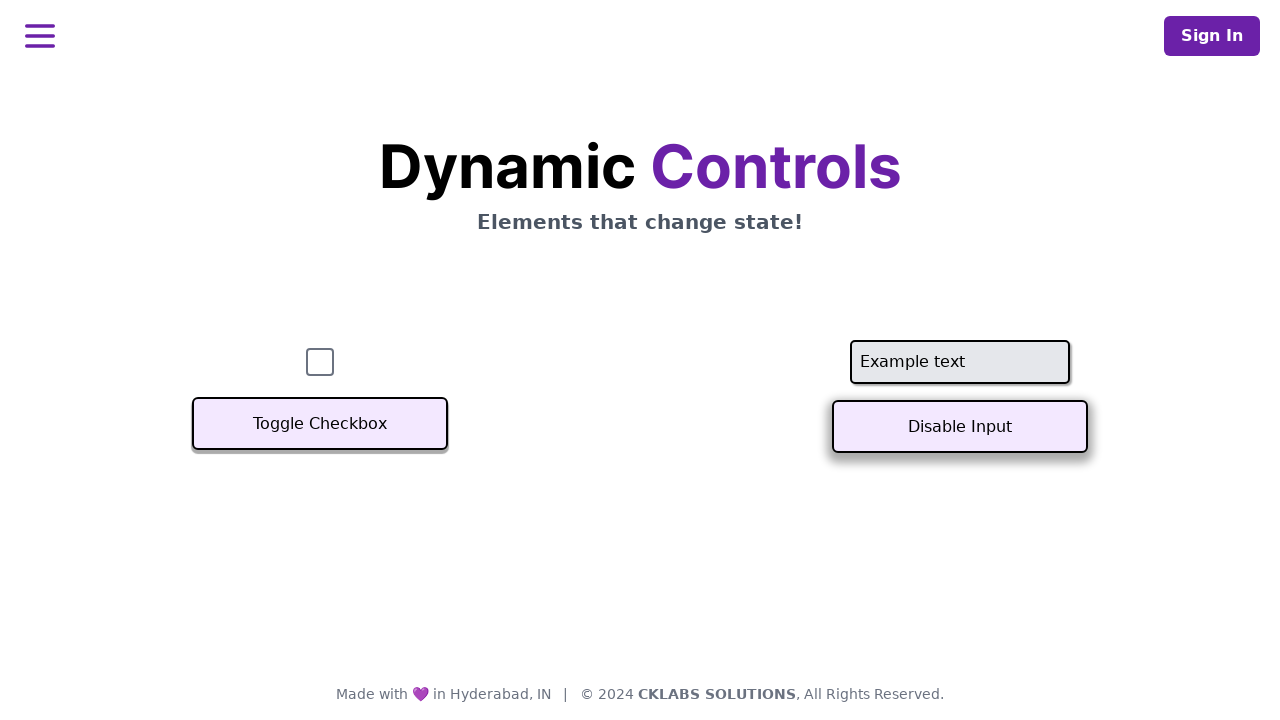

Retrieved and displayed the text field value
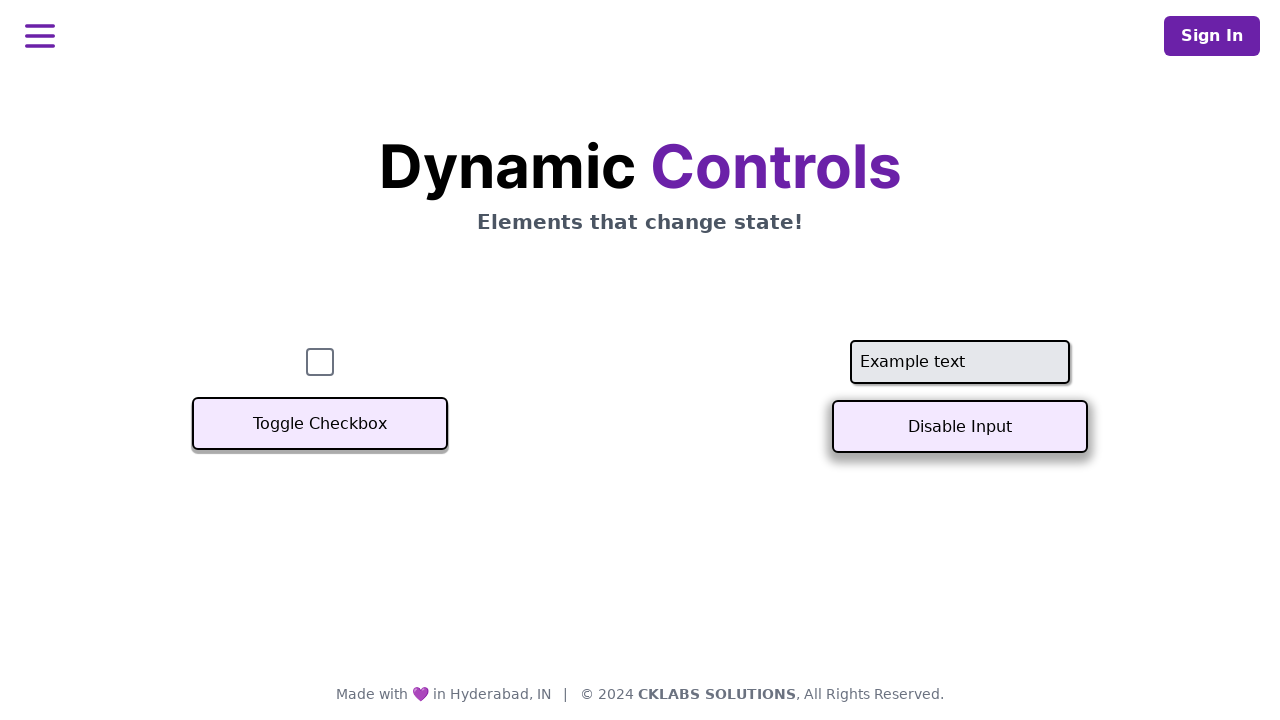

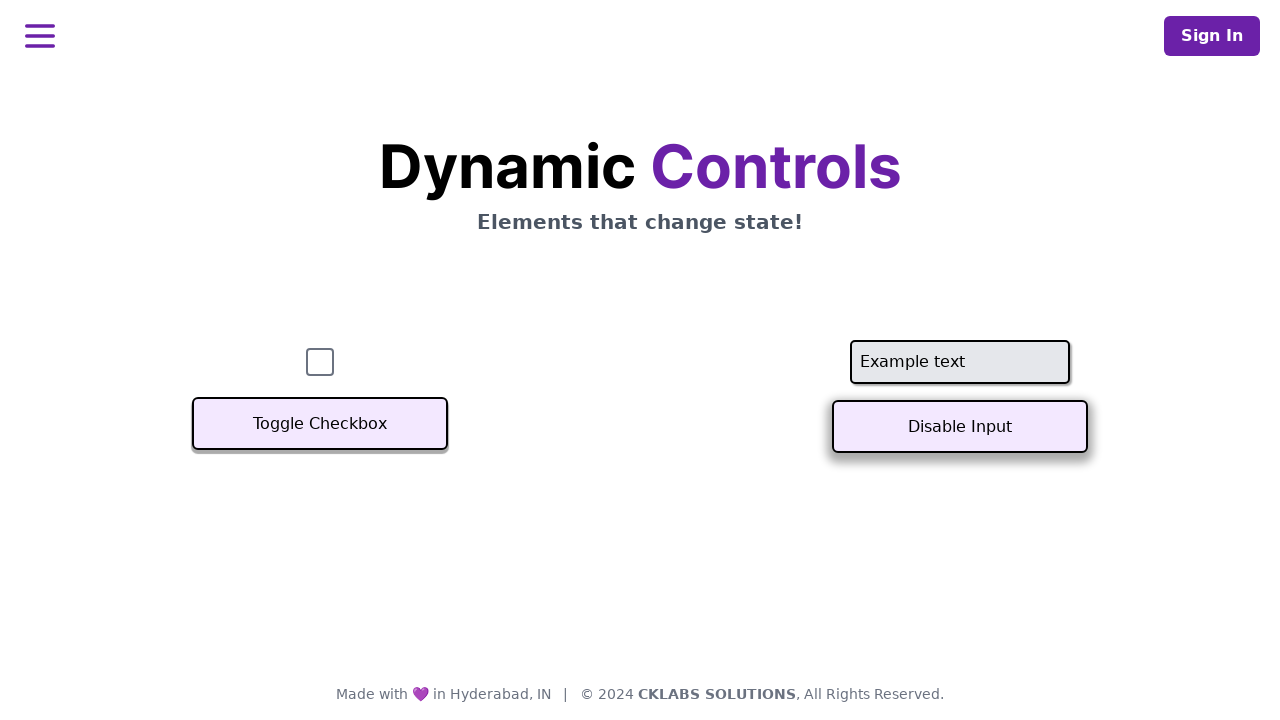